Tests mouse hover functionality by hovering over a menu element and clicking on a submenu item that appears

Starting URL: https://rahulshettyacademy.com/AutomationPractice

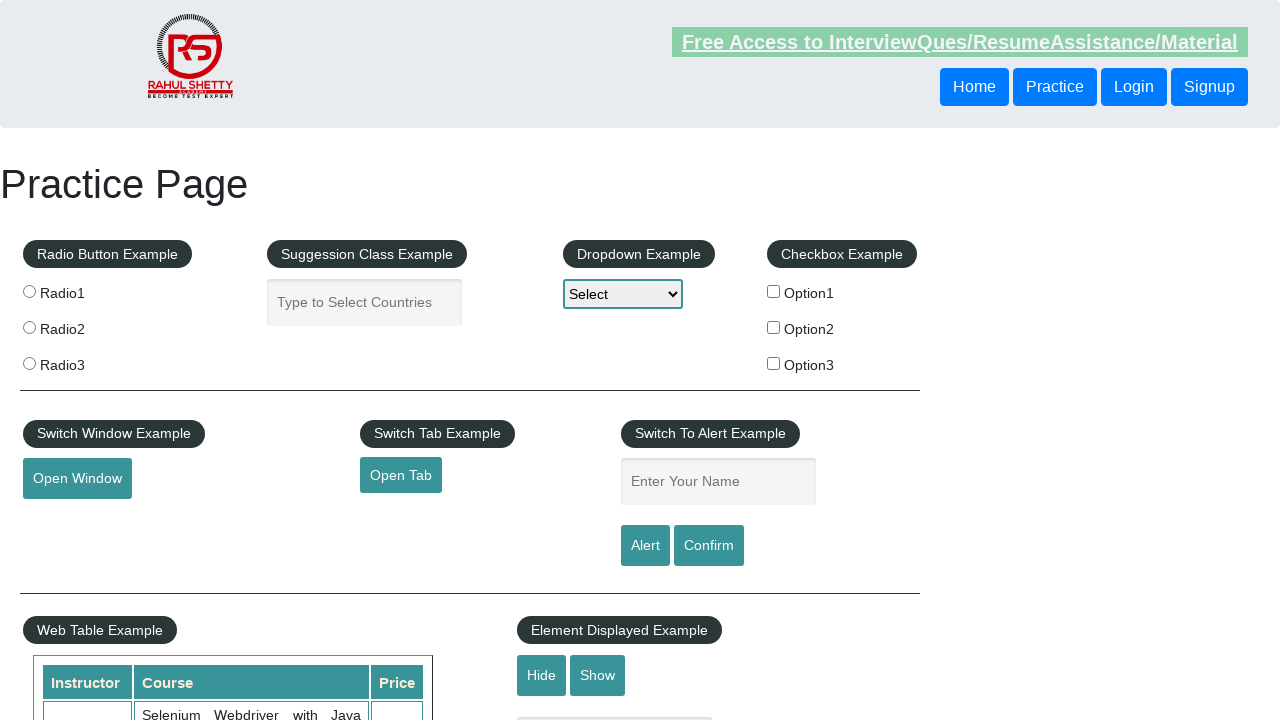

Hovered over the Mouse Hover menu element at (83, 361) on #mousehover
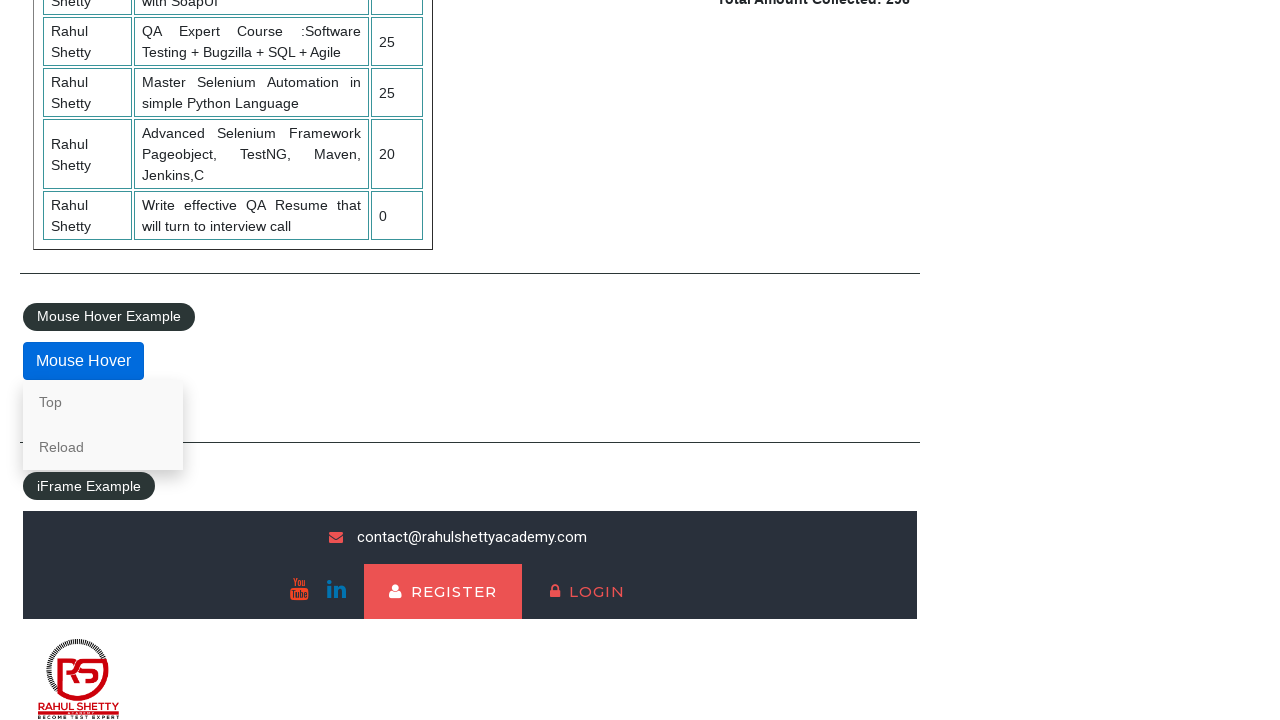

Clicked on the Reload submenu item that appeared after hovering at (103, 447) on text=Reload
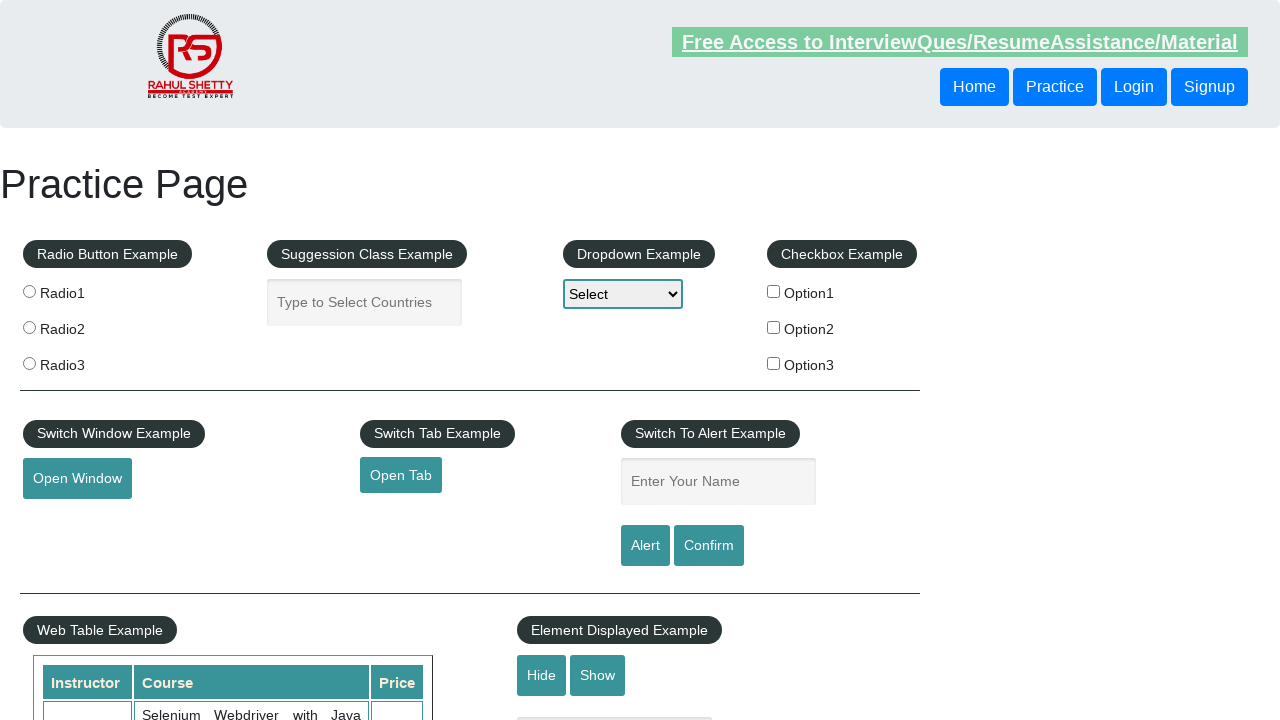

Verified page has reloaded and network is idle
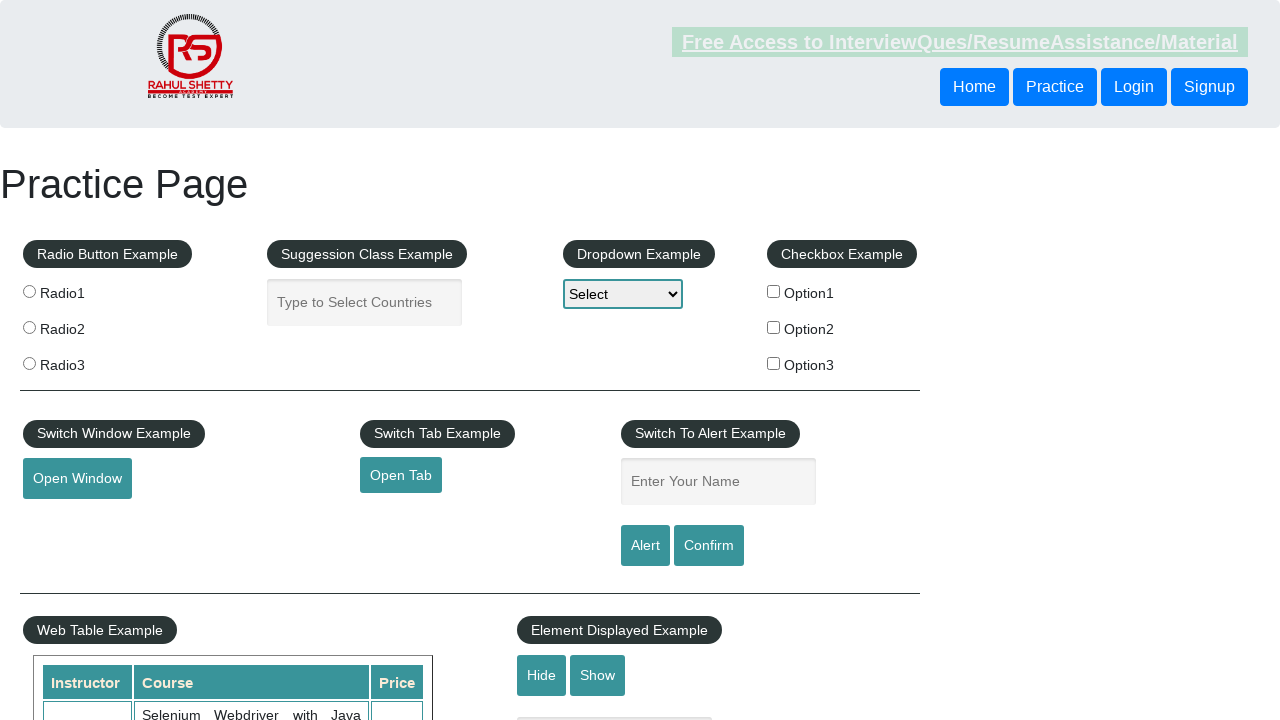

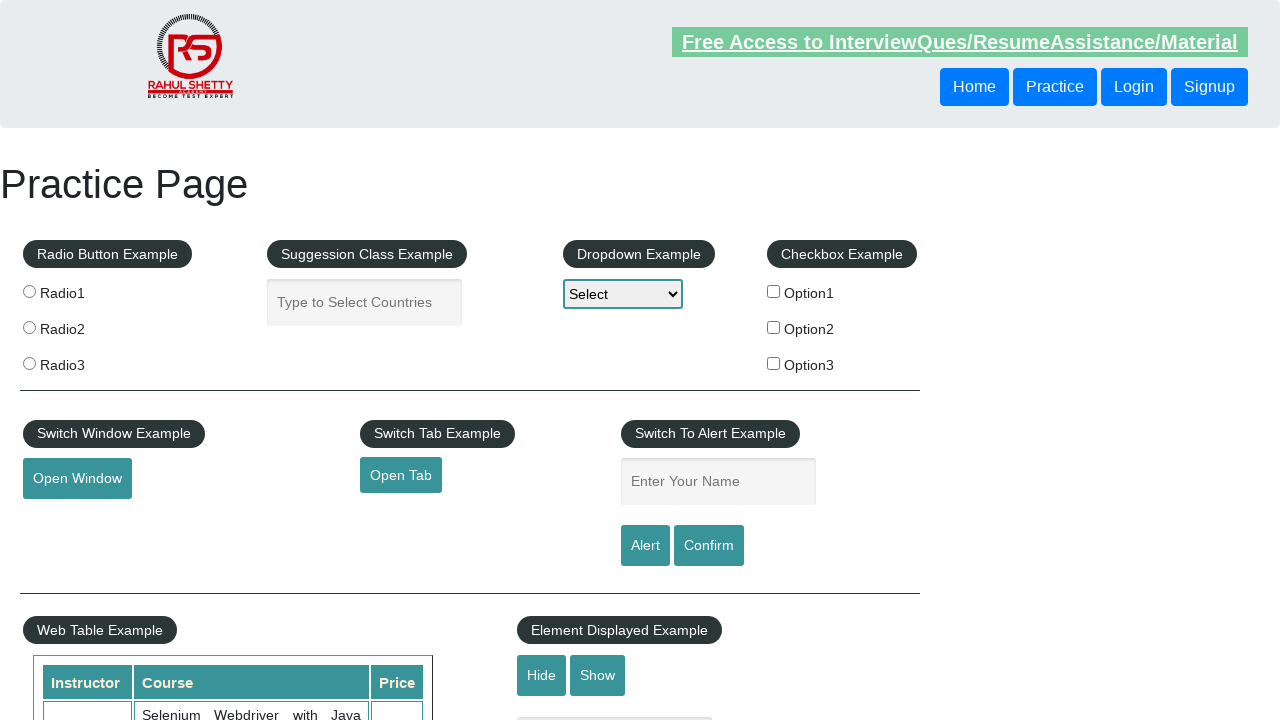